Tests dynamic content loading by clicking a Start button and verifying that "Hello World!" text appears after loading completes.

Starting URL: https://the-internet.herokuapp.com/dynamic_loading/2

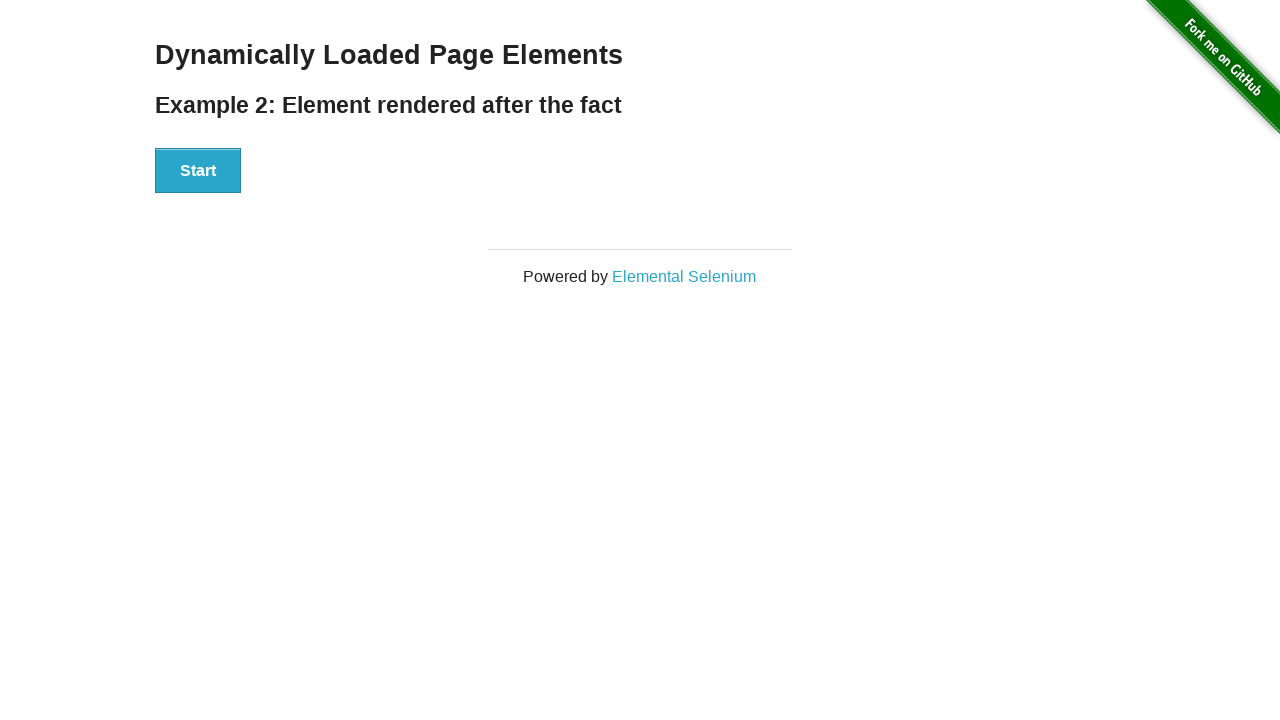

Navigated to dynamic loading test page
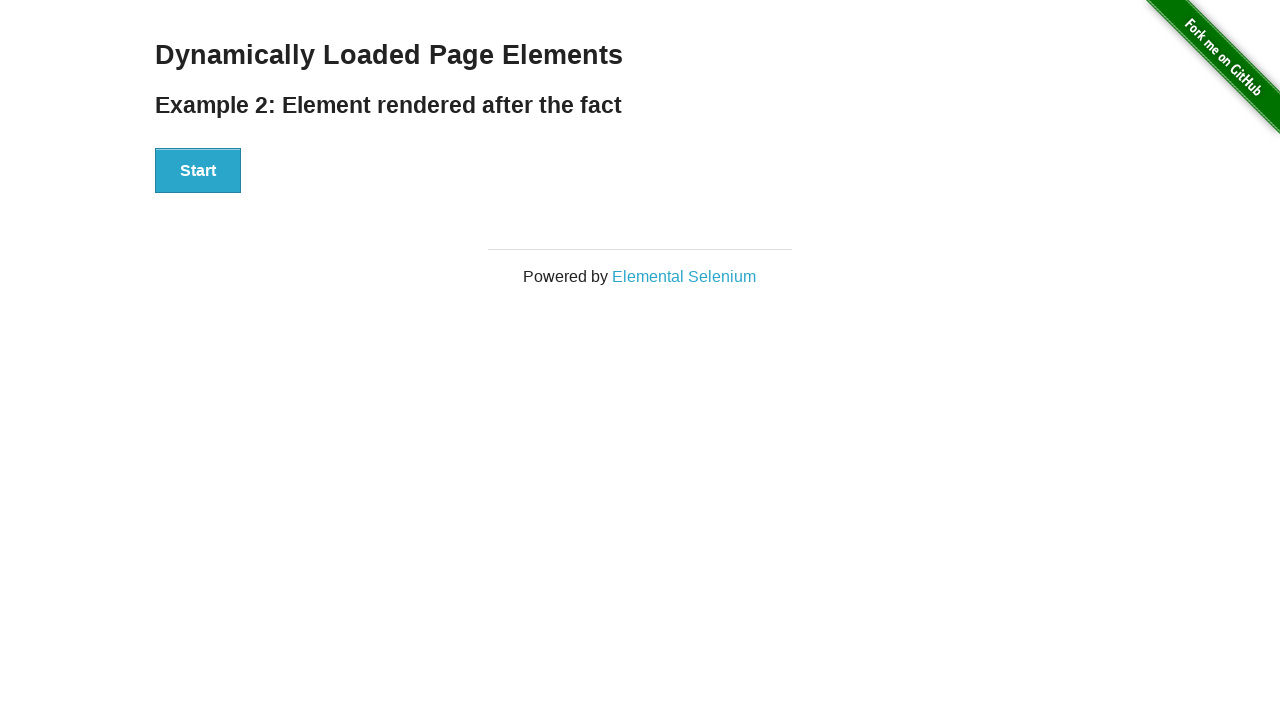

Clicked Start button to trigger dynamic content loading at (198, 171) on xpath=//*[@id='start']/button
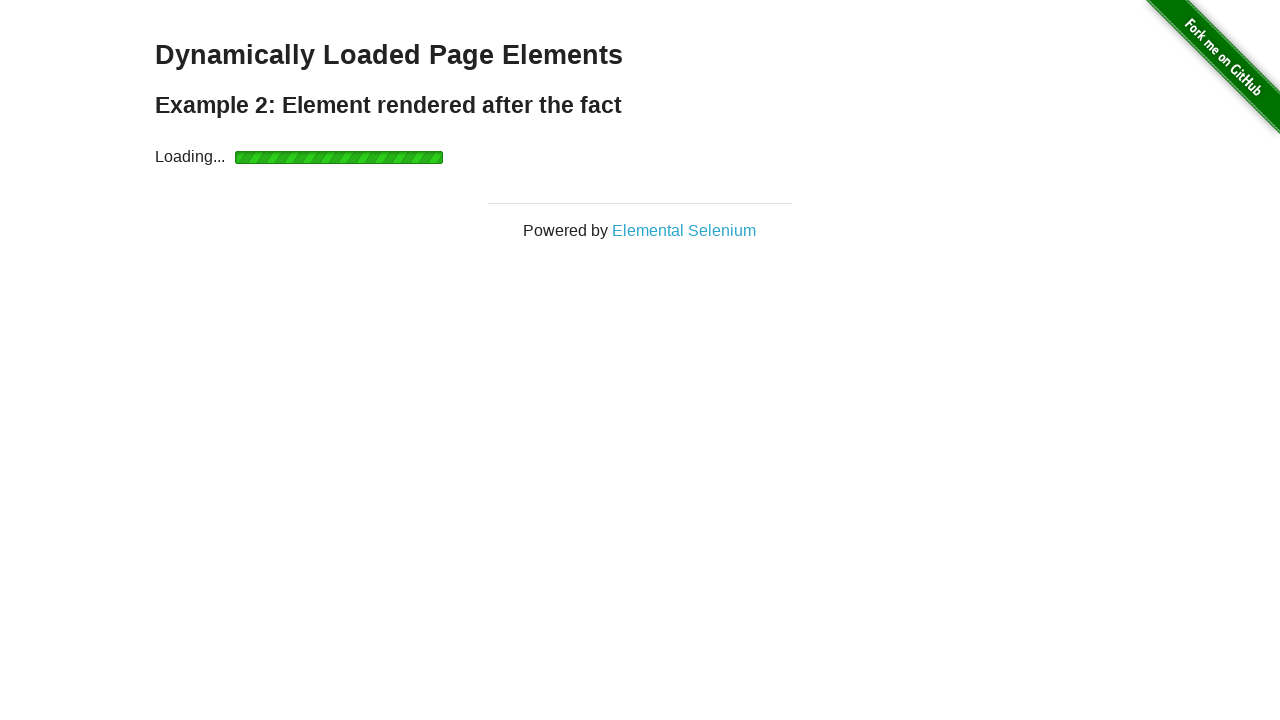

Waited for 'Hello World!' text to appear and become visible
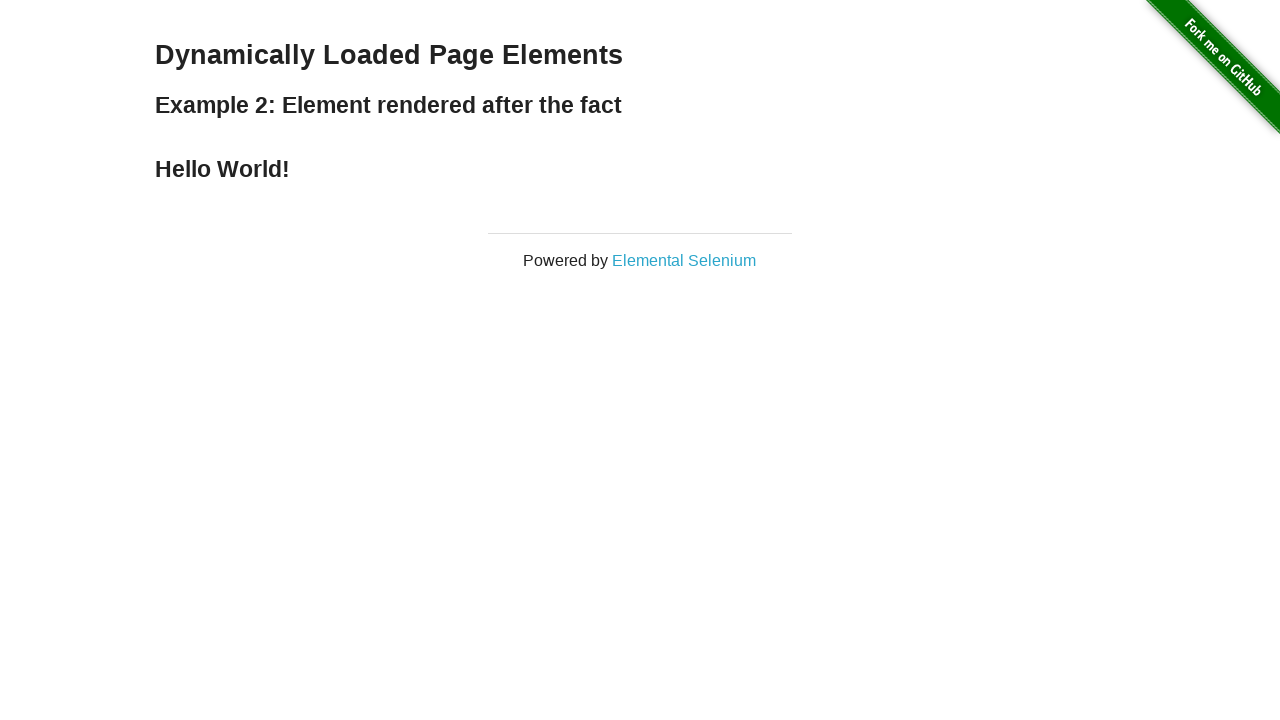

Retrieved text content from finish element
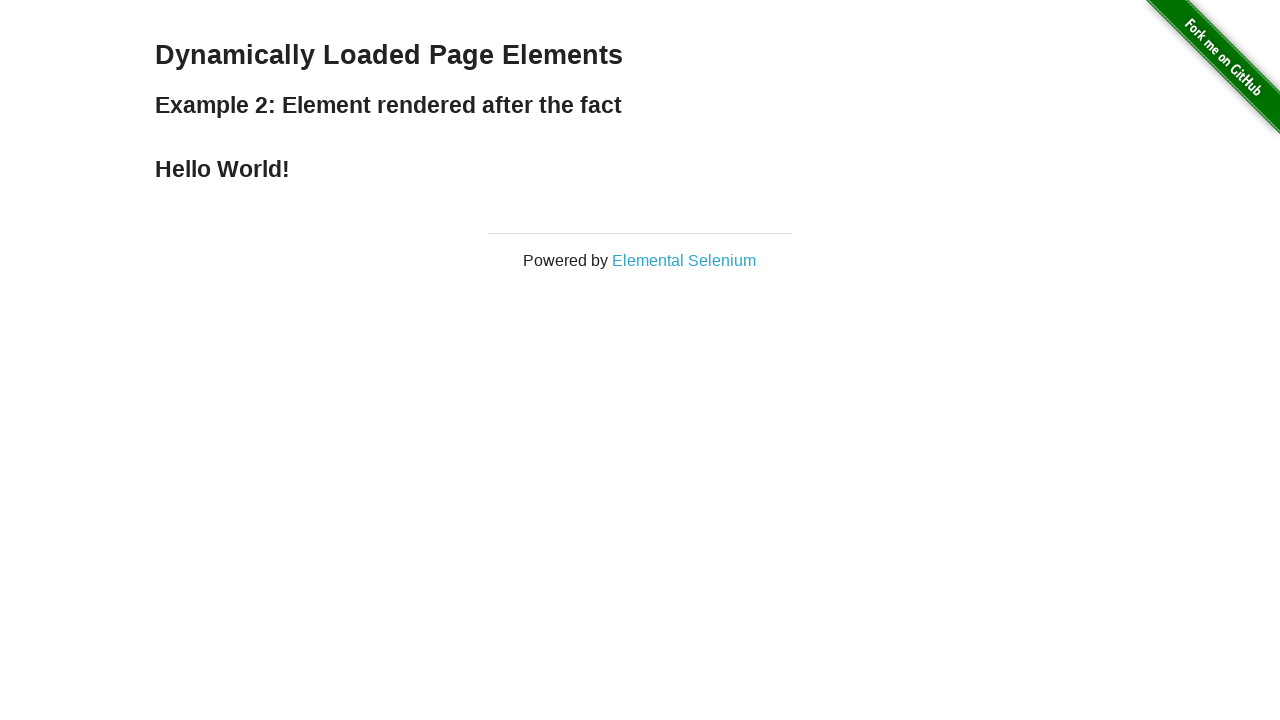

Verified that text content matches 'Hello World!'
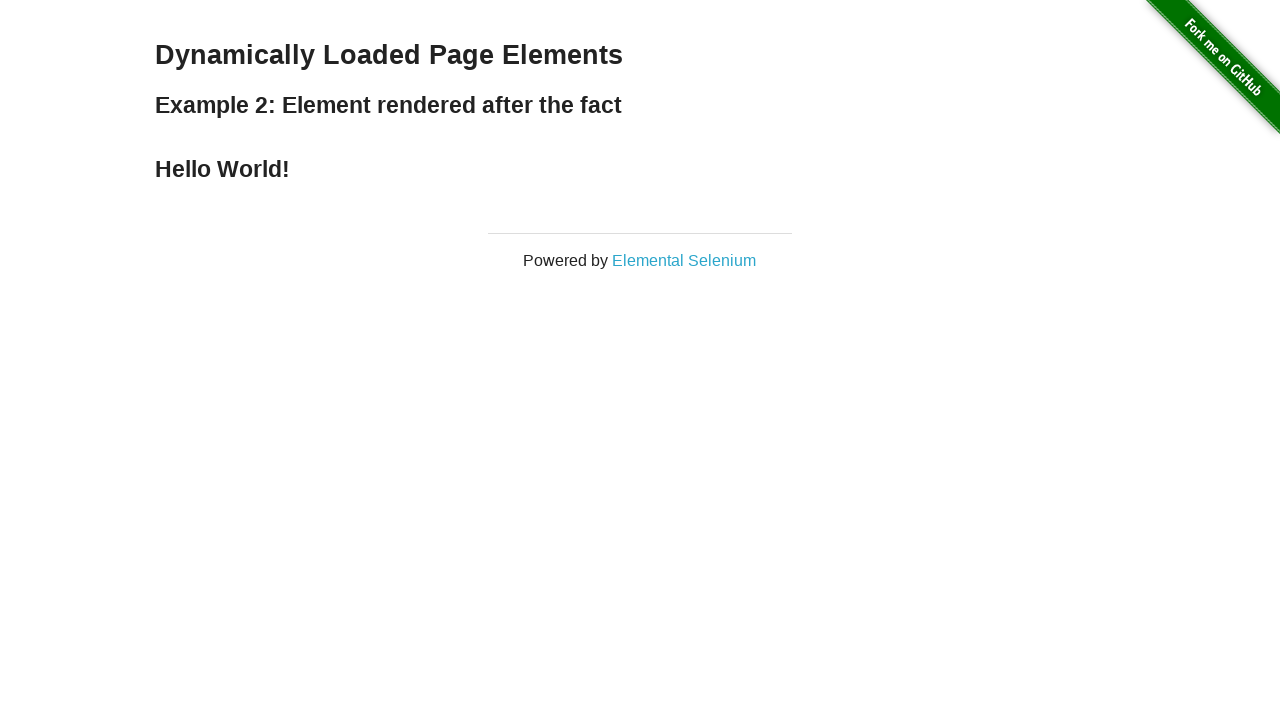

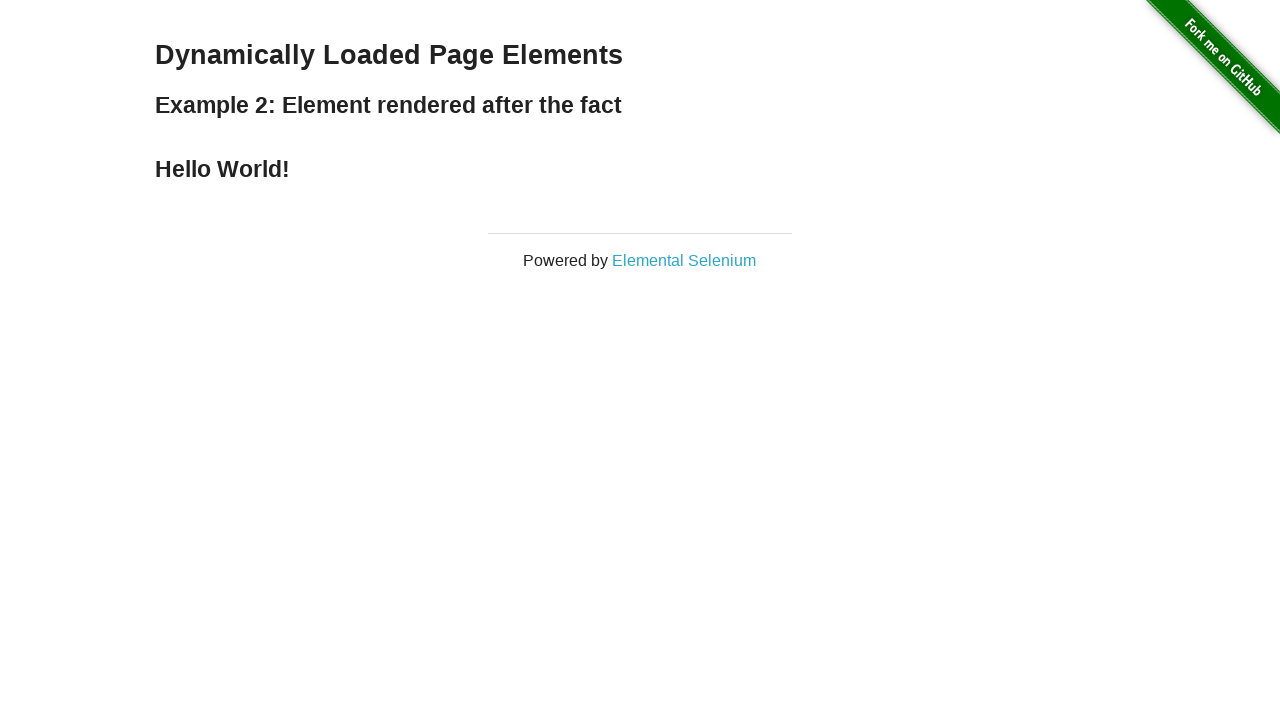